Navigates to the Selenium documentation website and clicks all external links that open in new tabs, excluding mailto links

Starting URL: https://www.selenium.dev/

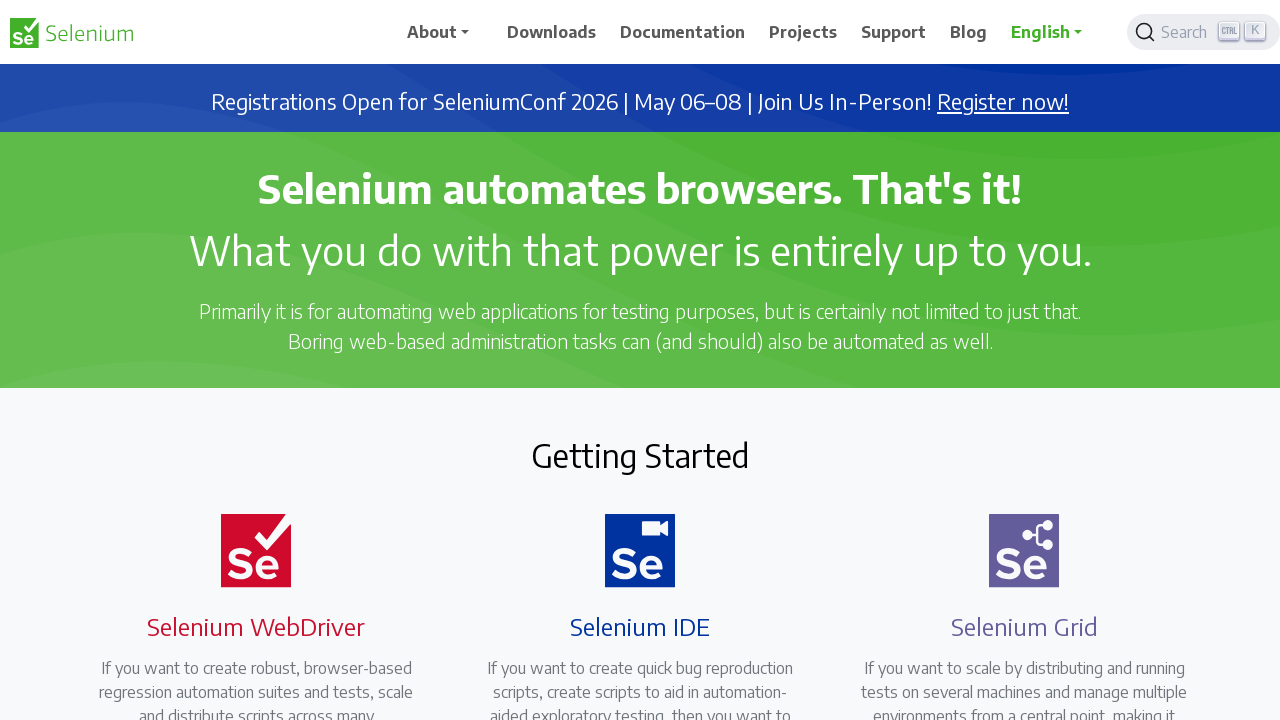

Navigated to Selenium documentation website
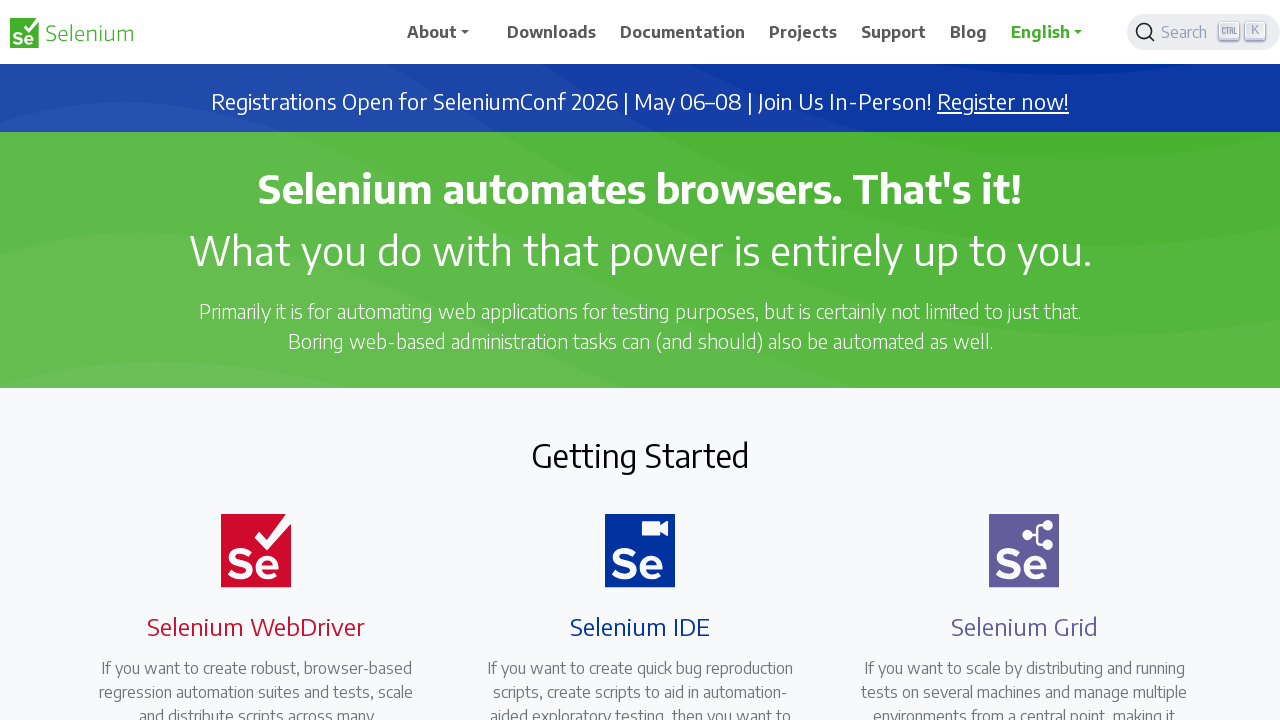

Found all external links that open in new tabs
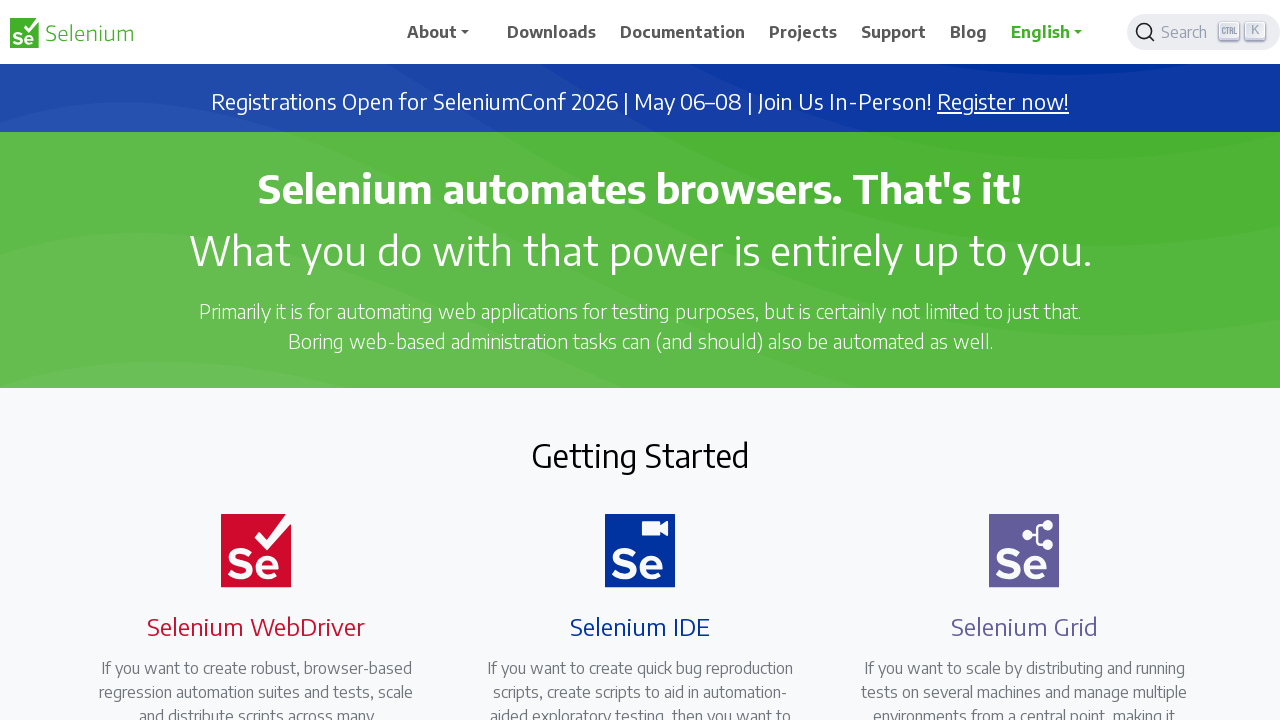

Retrieved href attribute from link: https://seleniumconf.com/register/?utm_medium=Referral&utm_source=selenium.dev&utm_campaign=register
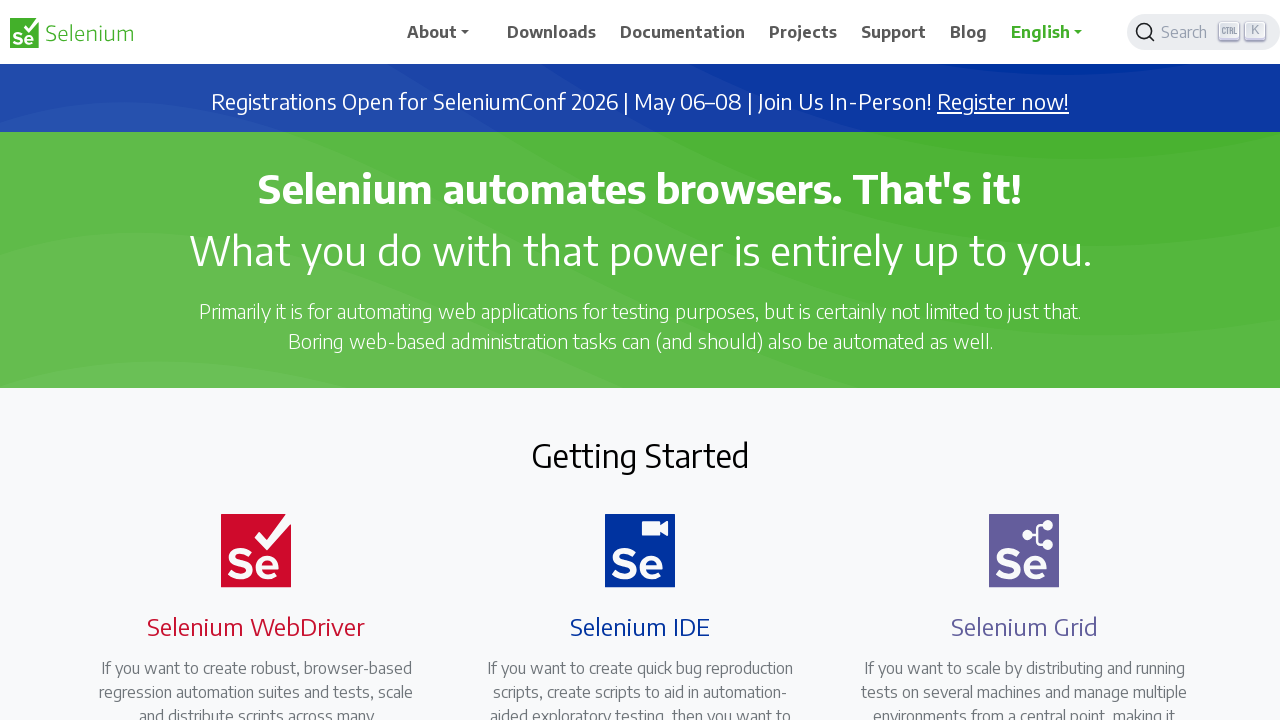

Clicked external link: https://seleniumconf.com/register/?utm_medium=Referral&utm_source=selenium.dev&utm_campaign=register
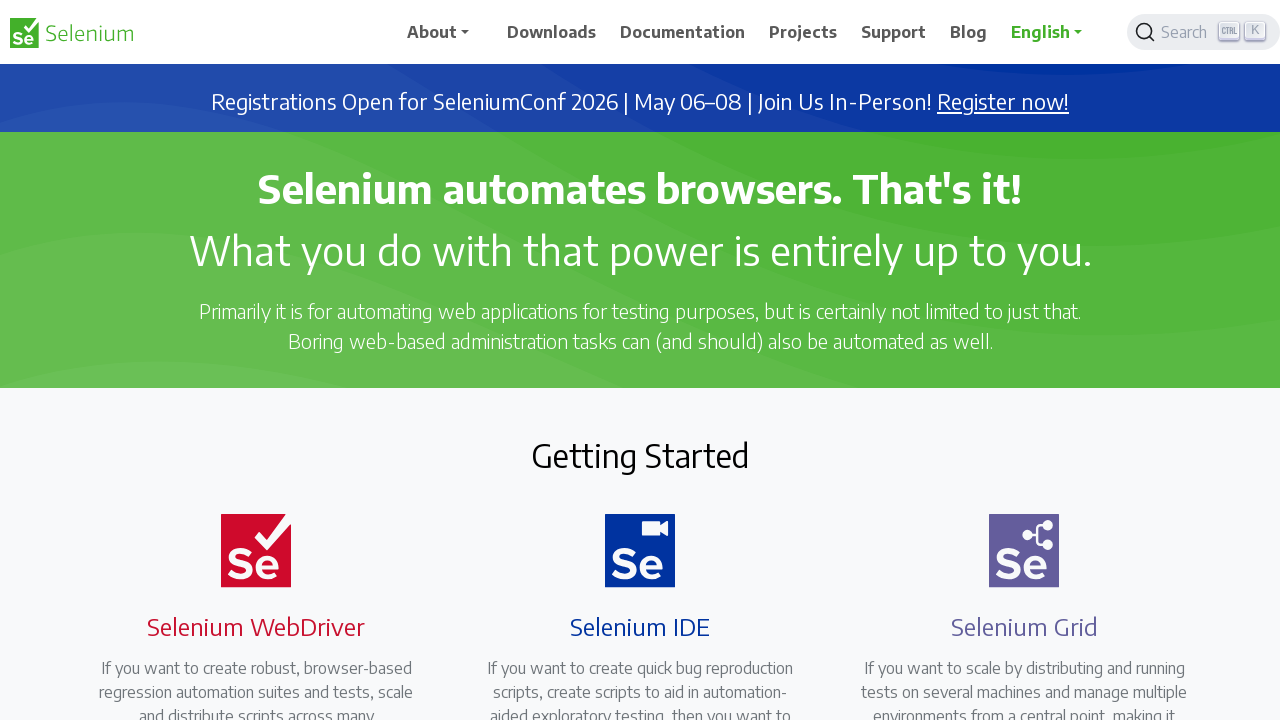

Retrieved href attribute from link: https://opencollective.com/selenium
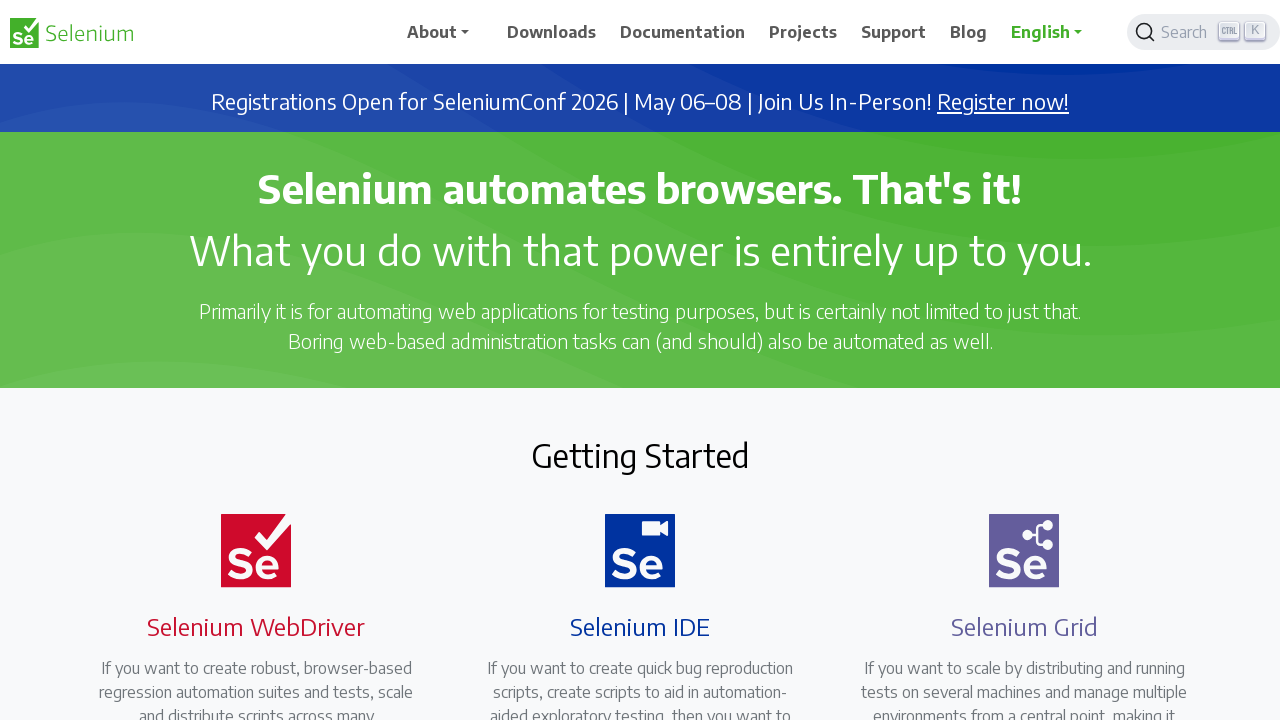

Clicked external link: https://opencollective.com/selenium
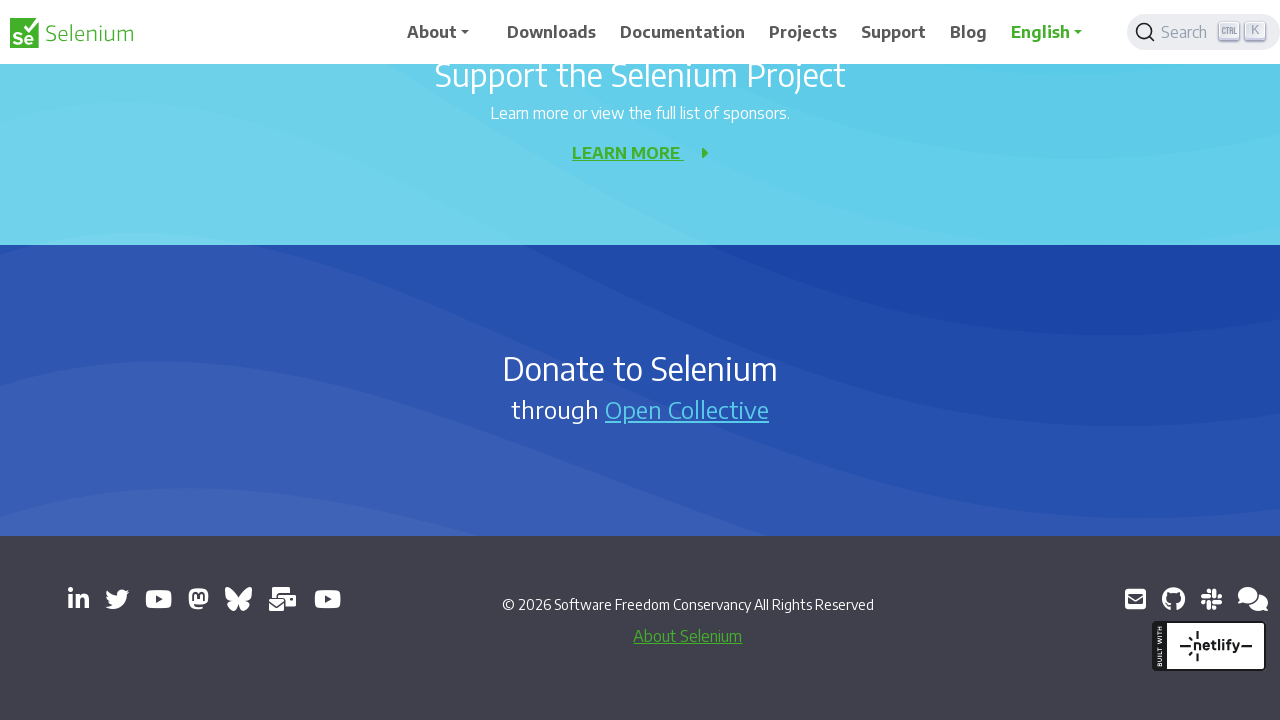

Retrieved href attribute from link: https://www.linkedin.com/company/4826427/
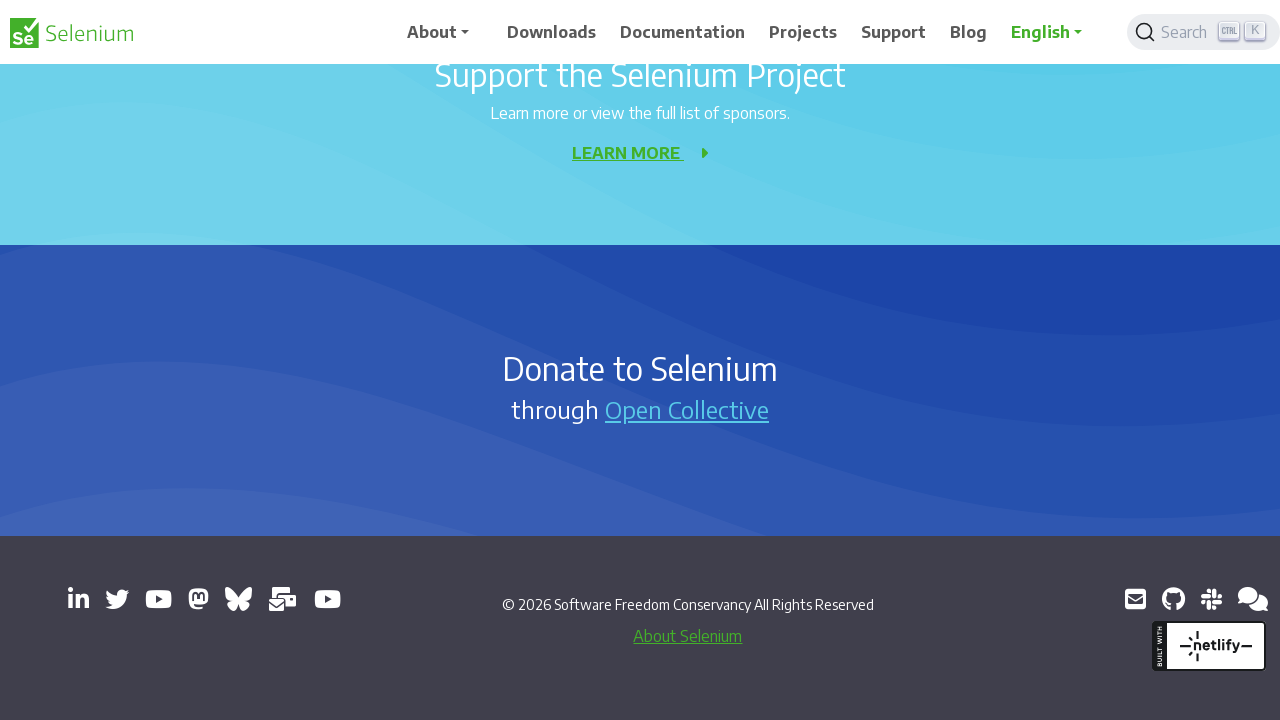

Clicked external link: https://www.linkedin.com/company/4826427/
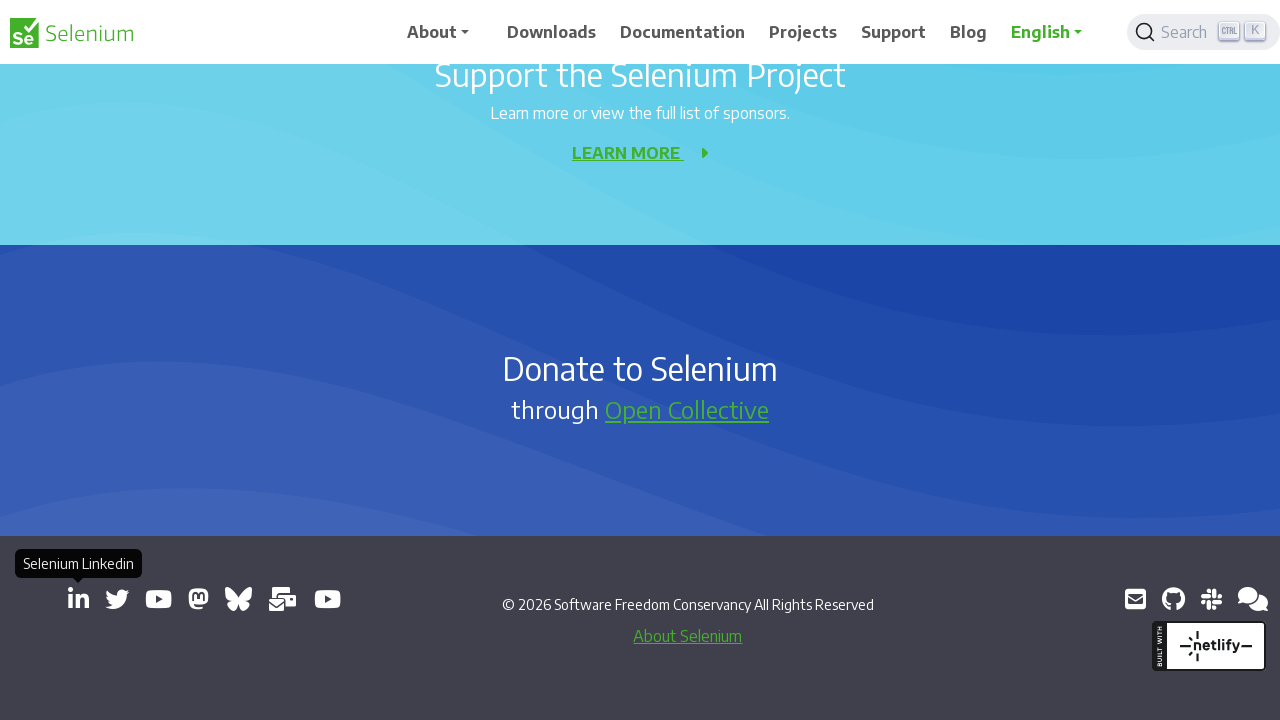

Retrieved href attribute from link: https://x.com/SeleniumHQ
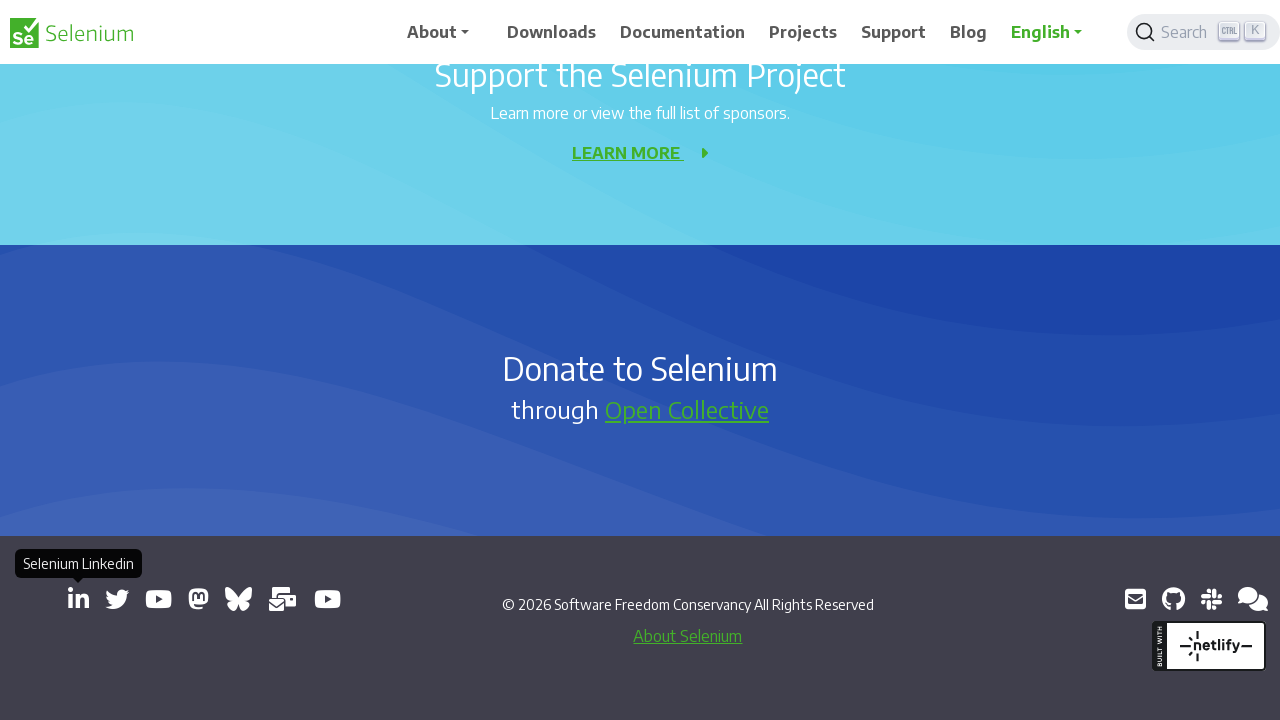

Clicked external link: https://x.com/SeleniumHQ
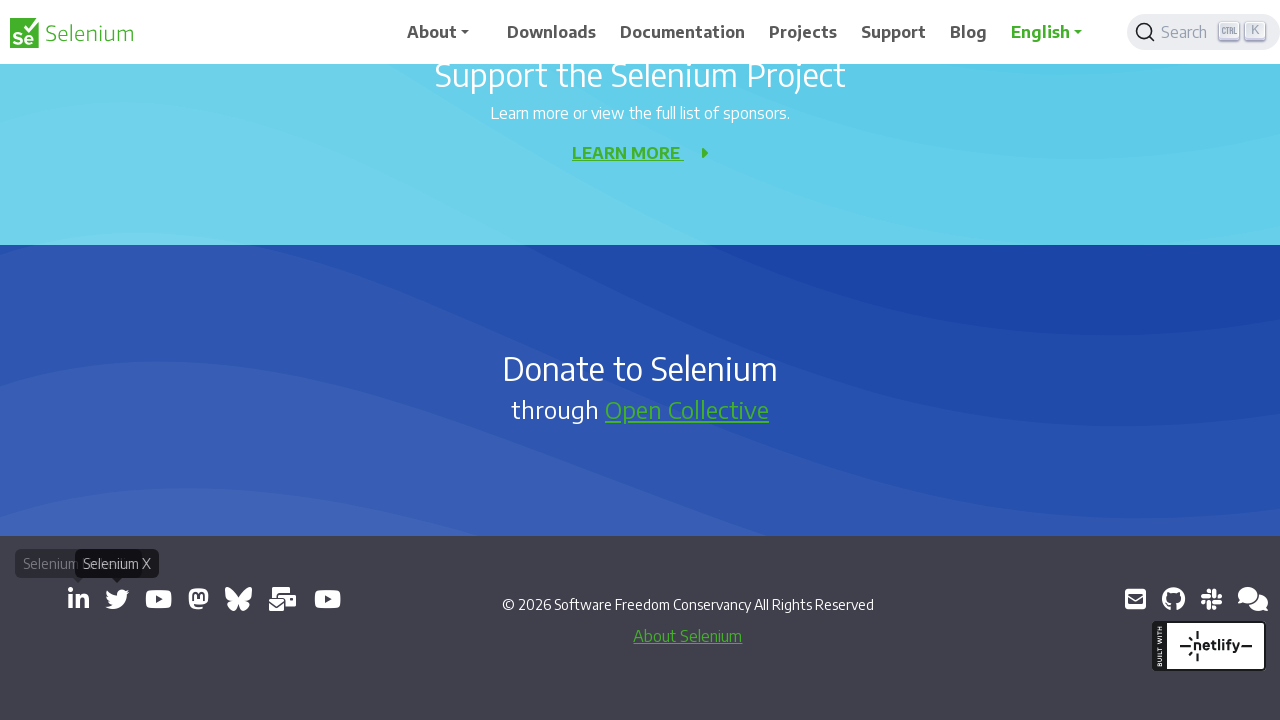

Retrieved href attribute from link: https://www.youtube.com/@SeleniumHQProject/
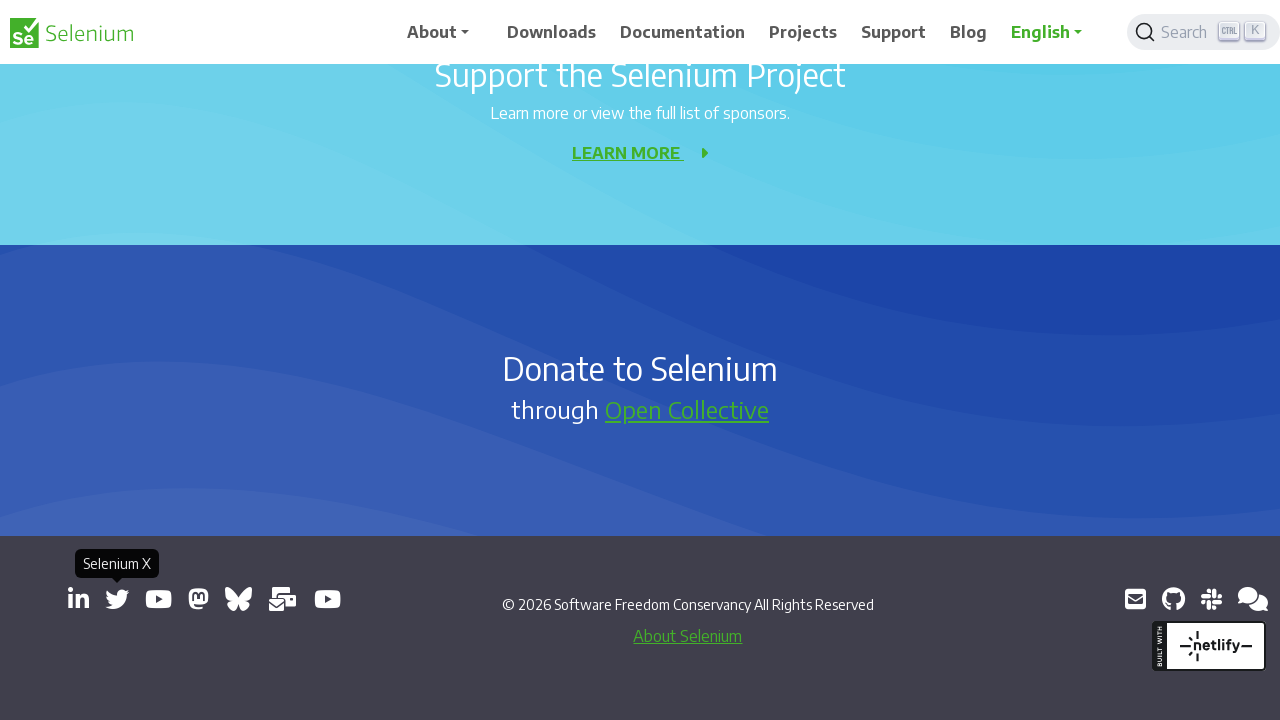

Clicked external link: https://www.youtube.com/@SeleniumHQProject/
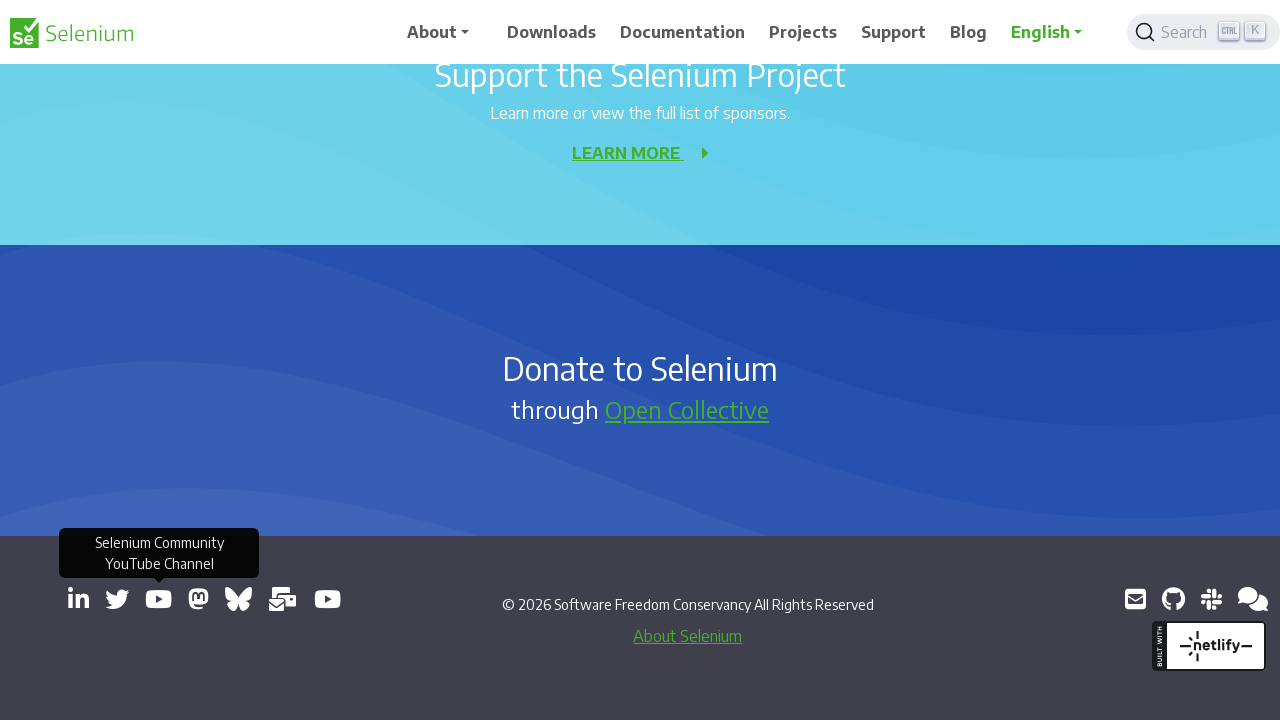

Retrieved href attribute from link: https://mastodon.social/@seleniumHQ@fosstodon.org
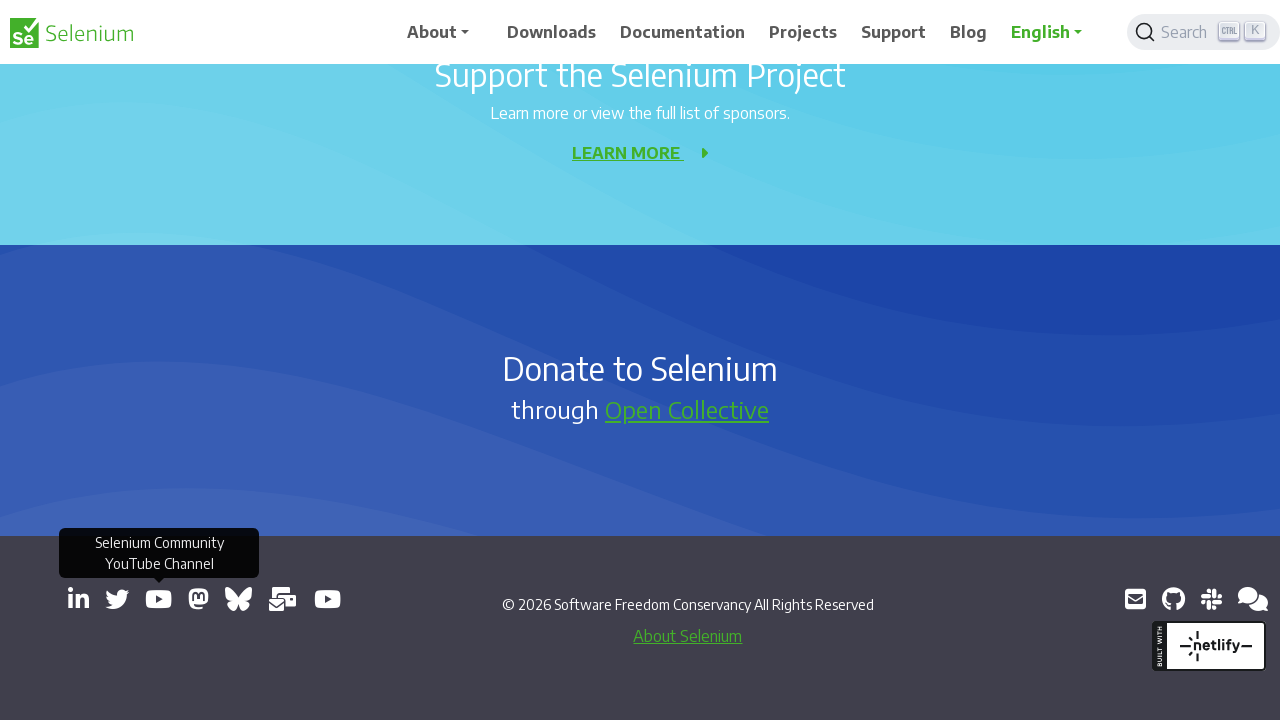

Clicked external link: https://mastodon.social/@seleniumHQ@fosstodon.org
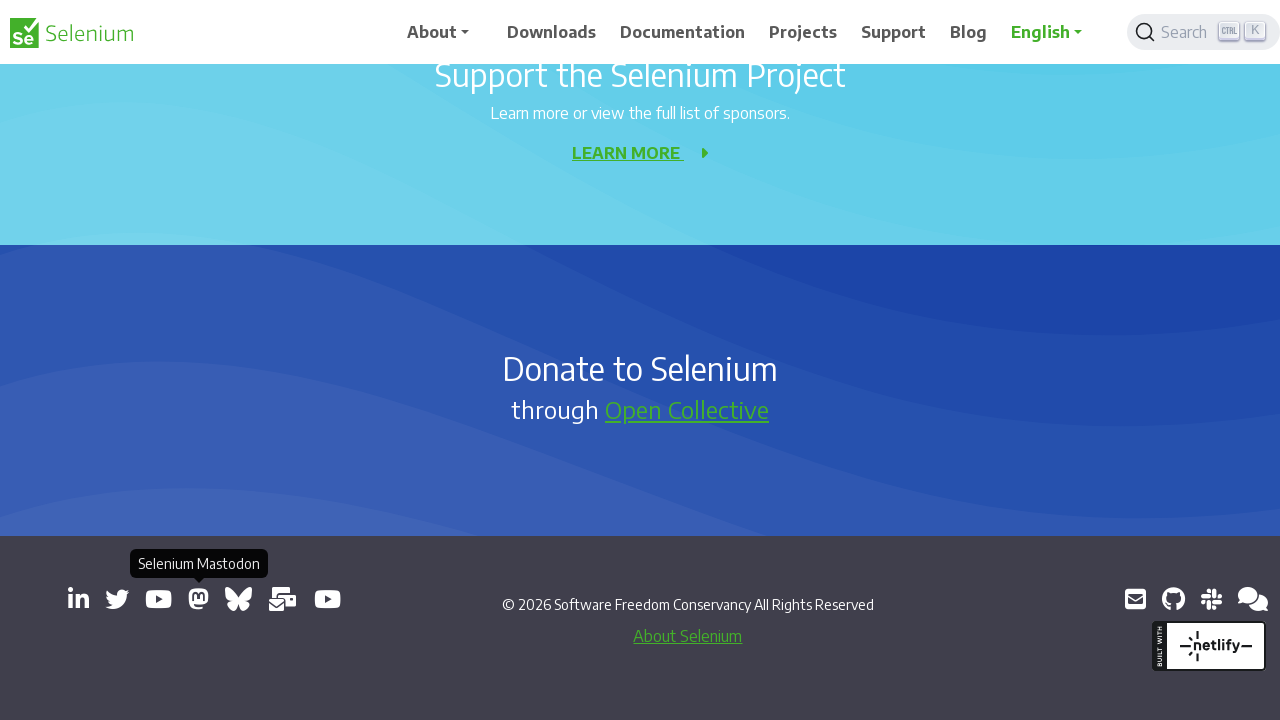

Retrieved href attribute from link: https://bsky.app/profile/seleniumconf.bsky.social
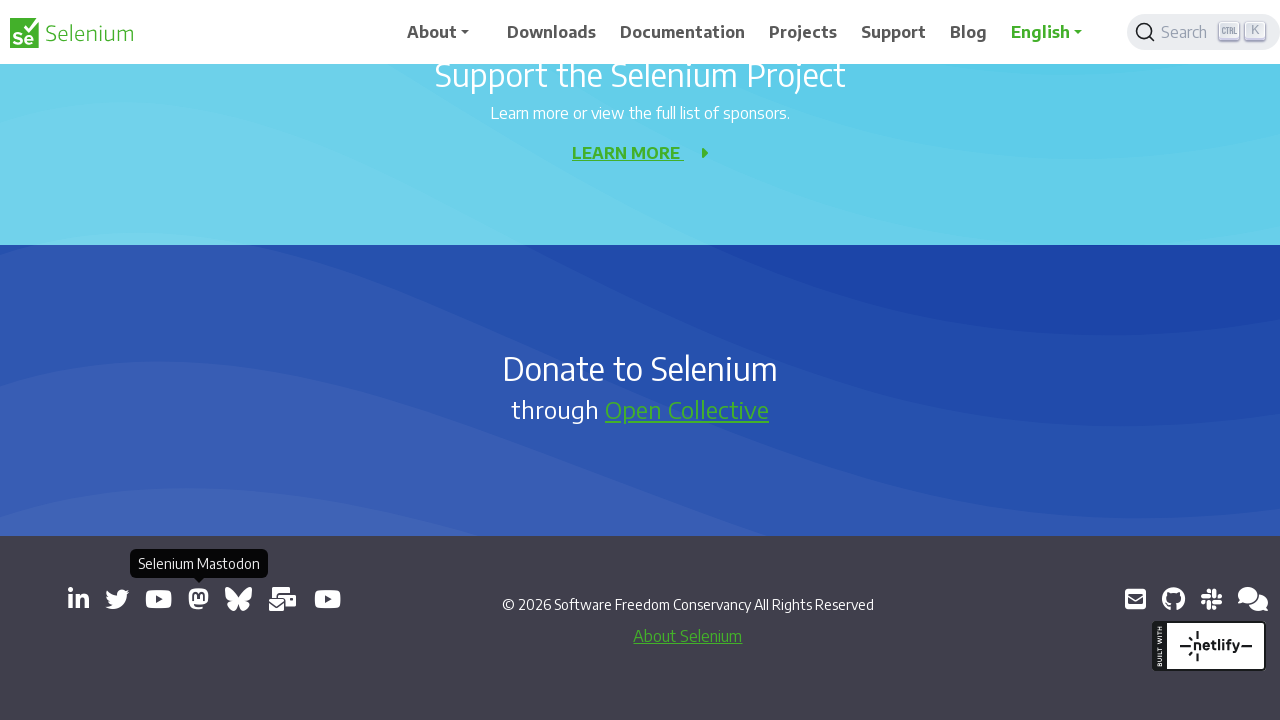

Clicked external link: https://bsky.app/profile/seleniumconf.bsky.social
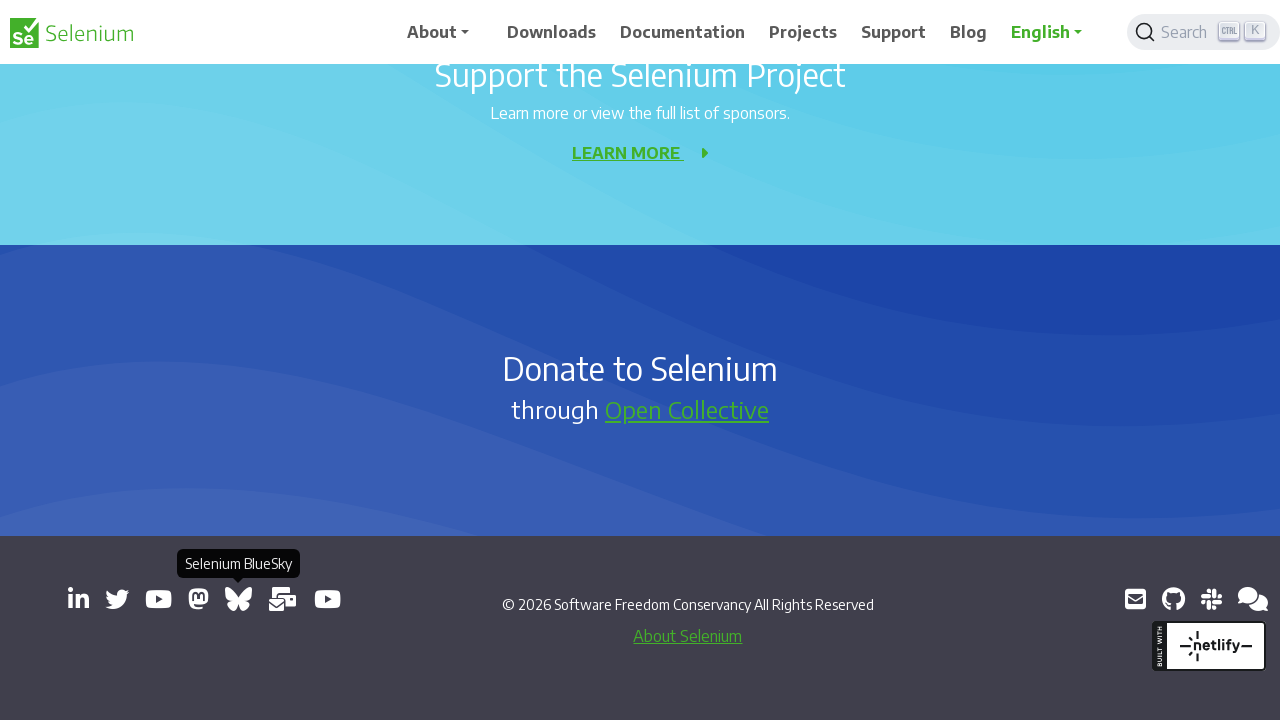

Retrieved href attribute from link: https://groups.google.com/group/selenium-users
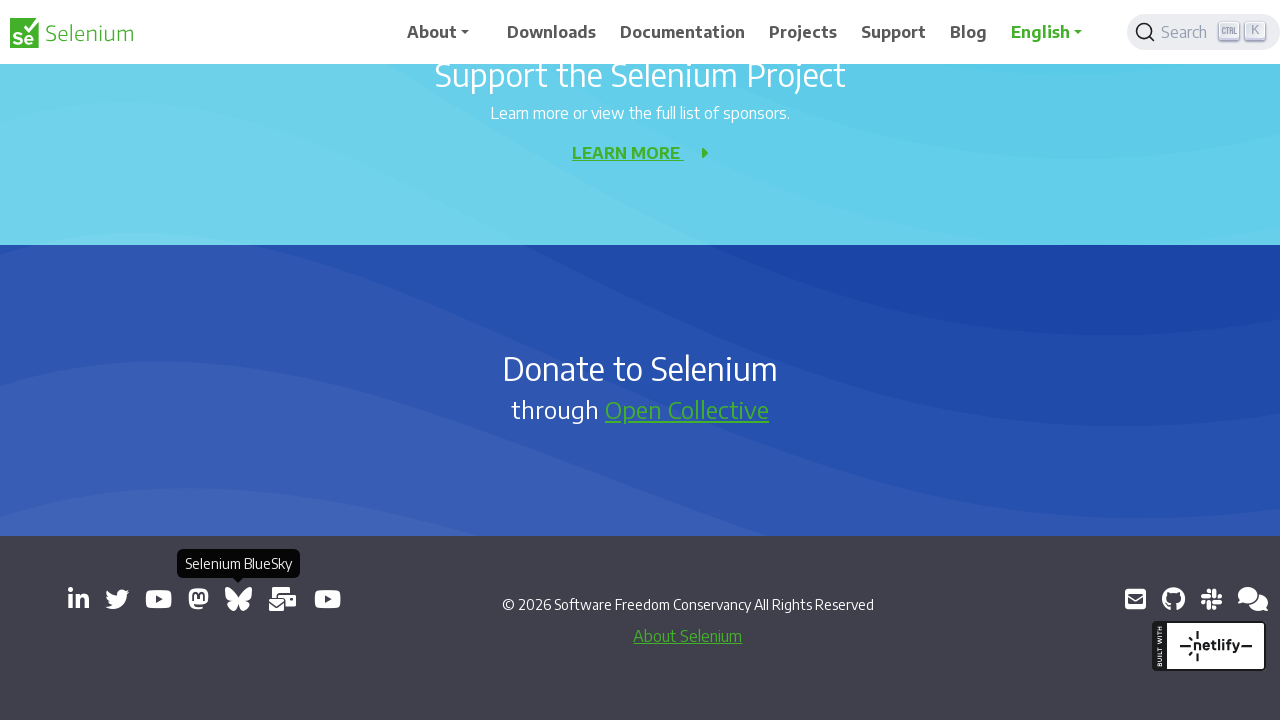

Clicked external link: https://groups.google.com/group/selenium-users
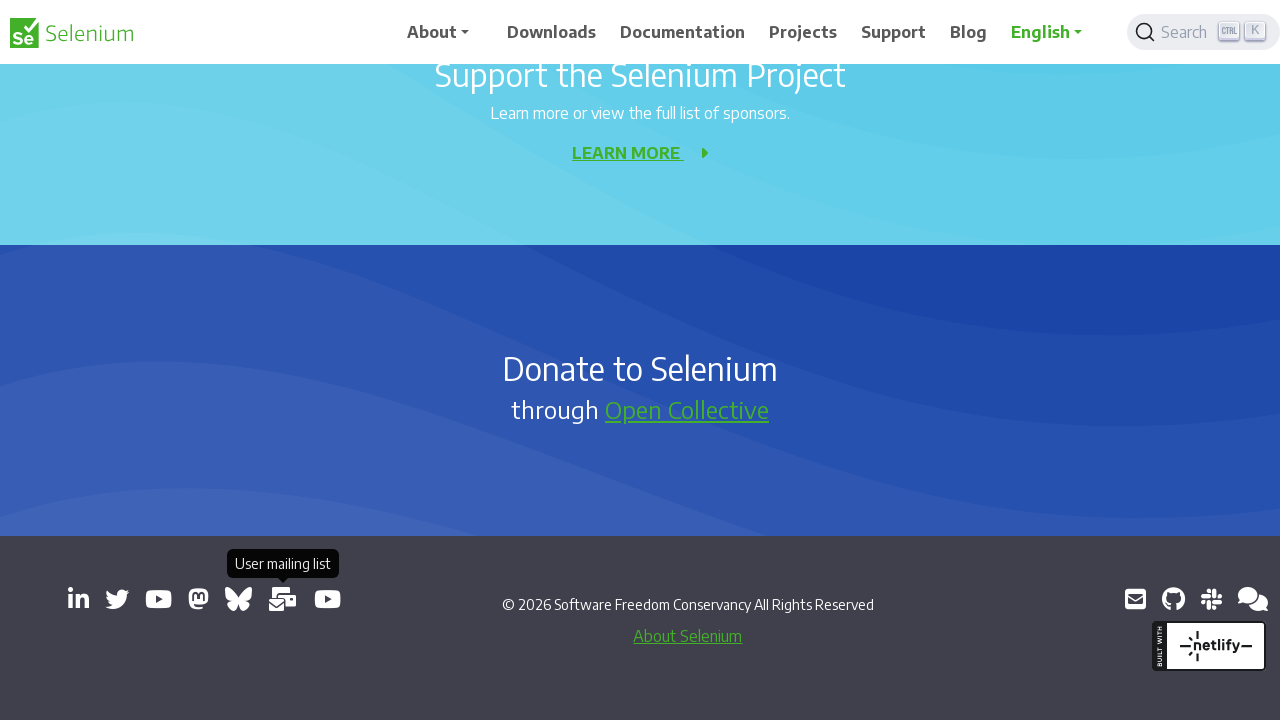

Retrieved href attribute from link: https://www.youtube.com/channel/UCbDlgX_613xNMrDqCe3QNEw
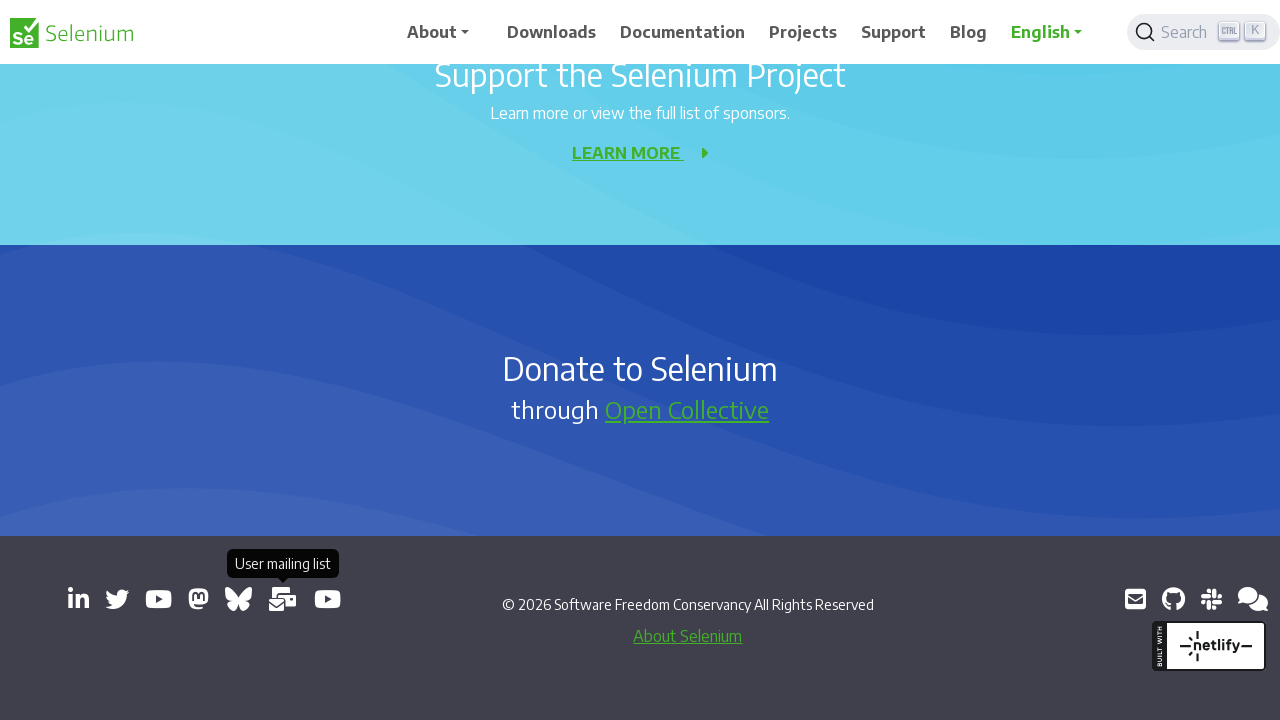

Clicked external link: https://www.youtube.com/channel/UCbDlgX_613xNMrDqCe3QNEw
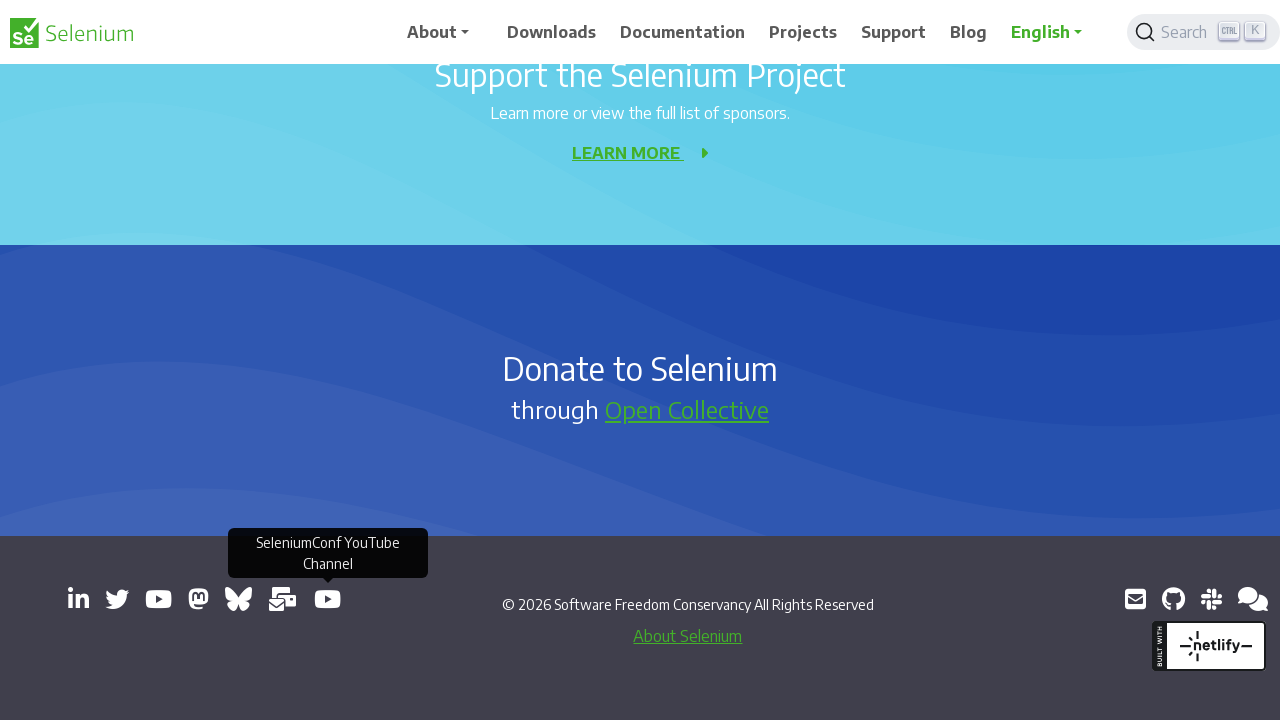

Retrieved href attribute from link: mailto:selenium@sfconservancy.org
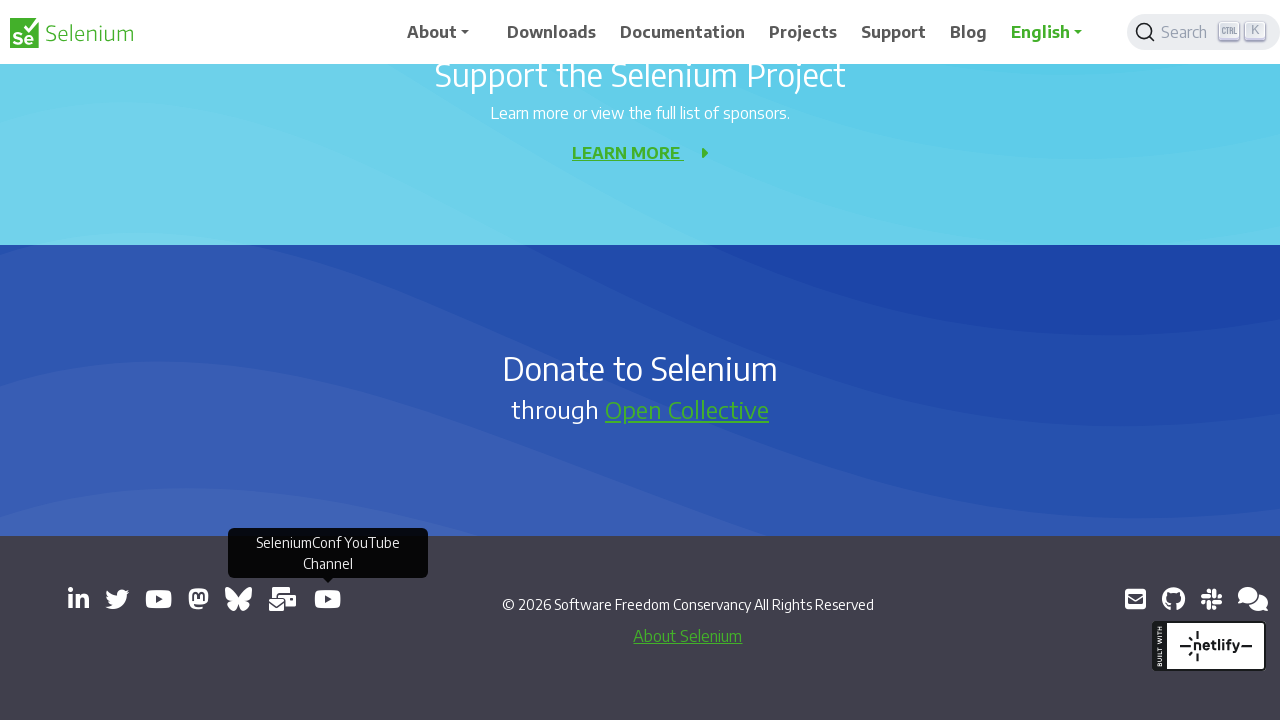

Skipped mailto link or link without href: mailto:selenium@sfconservancy.org
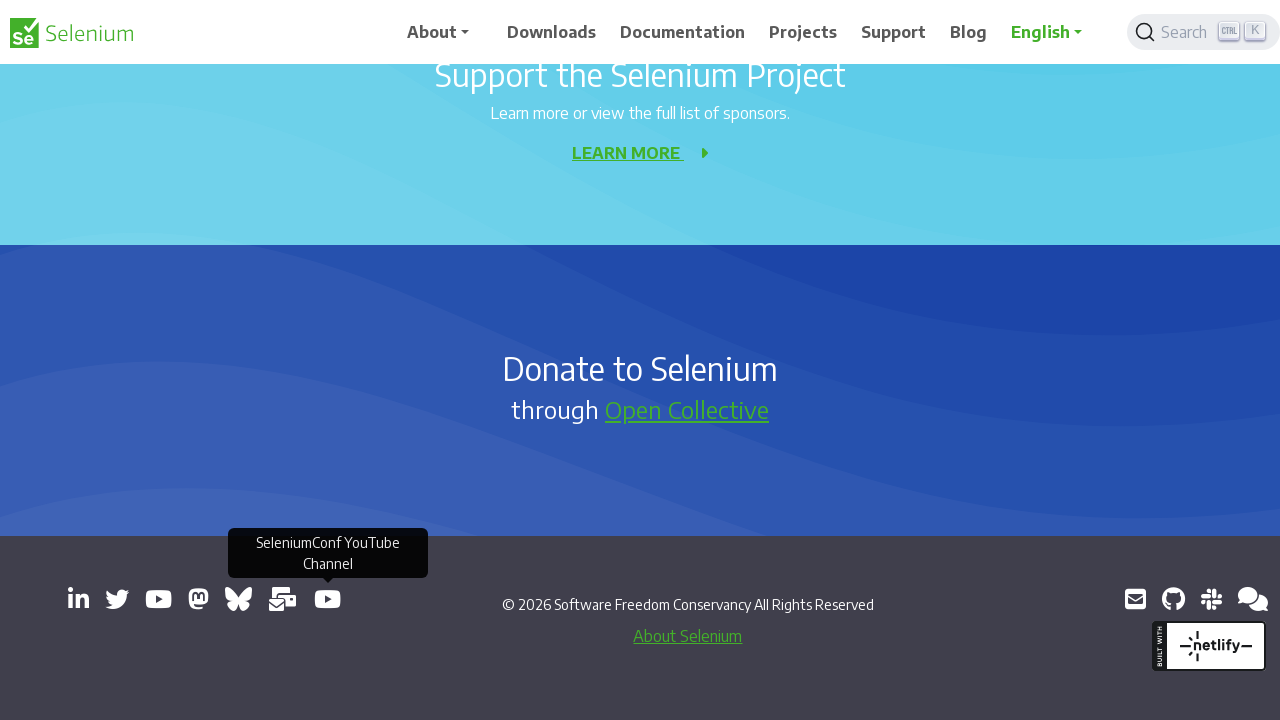

Retrieved href attribute from link: https://github.com/seleniumhq/selenium
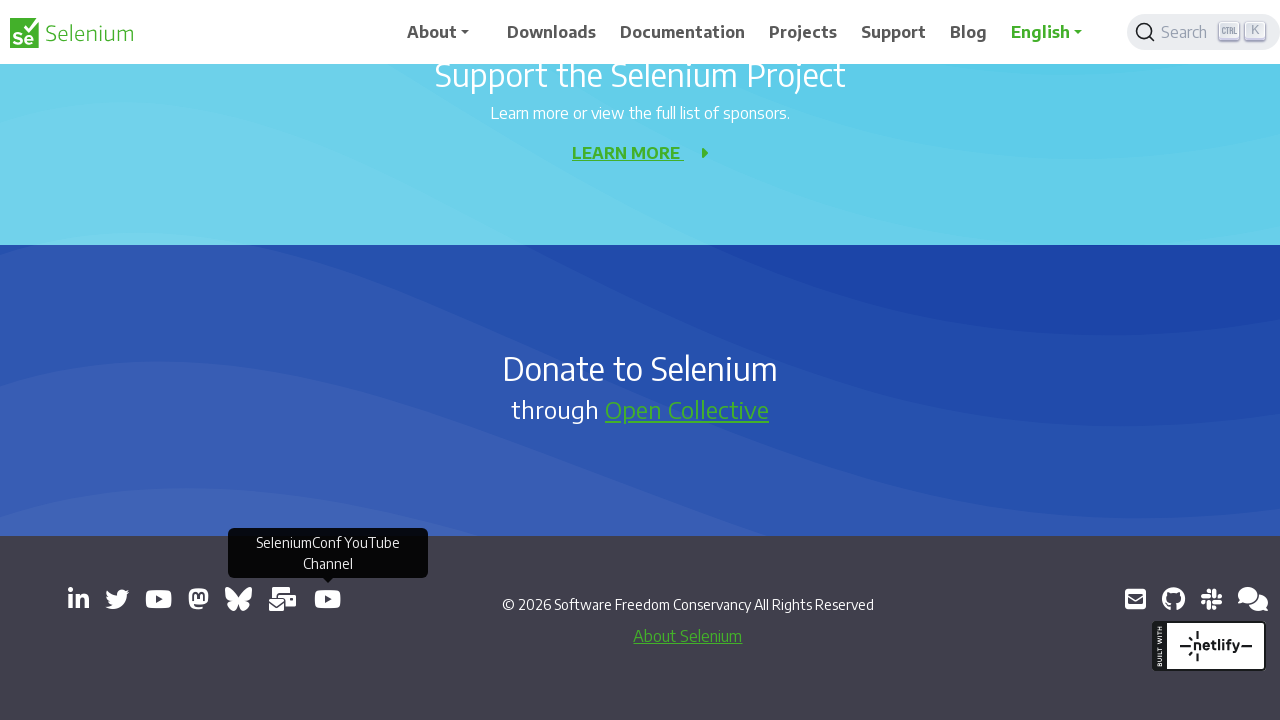

Clicked external link: https://github.com/seleniumhq/selenium
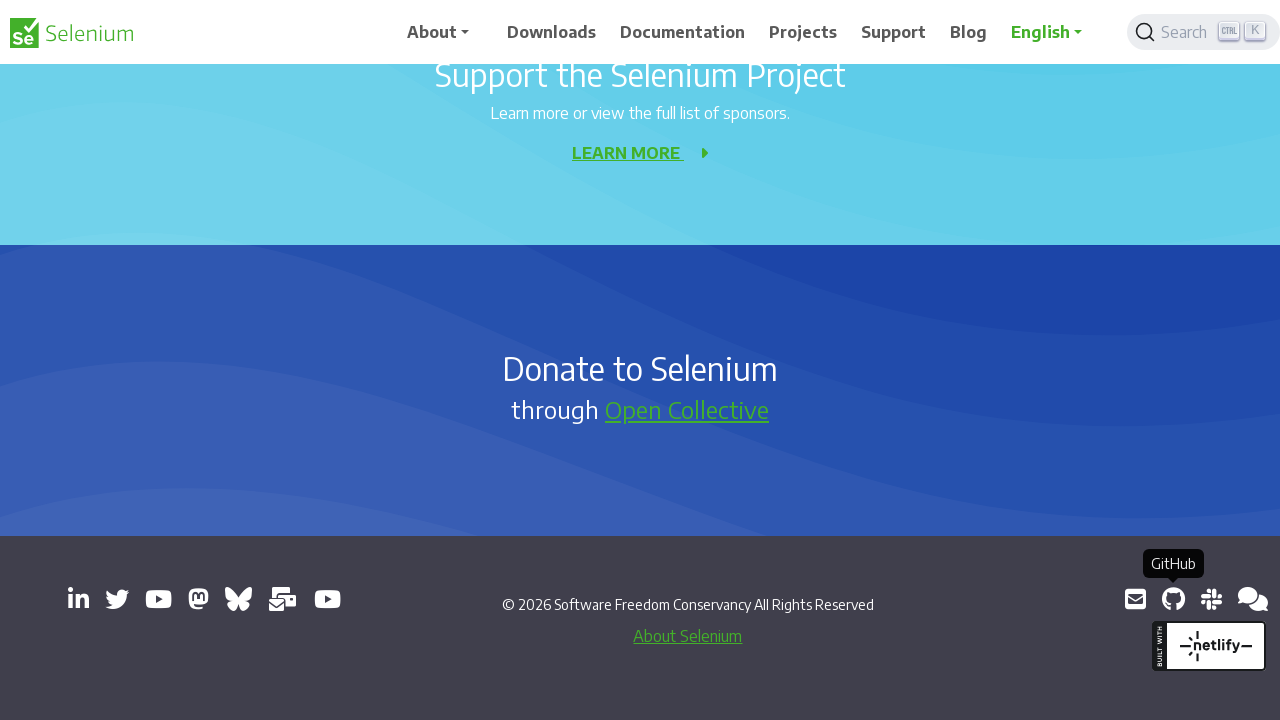

Retrieved href attribute from link: https://inviter.co/seleniumhq
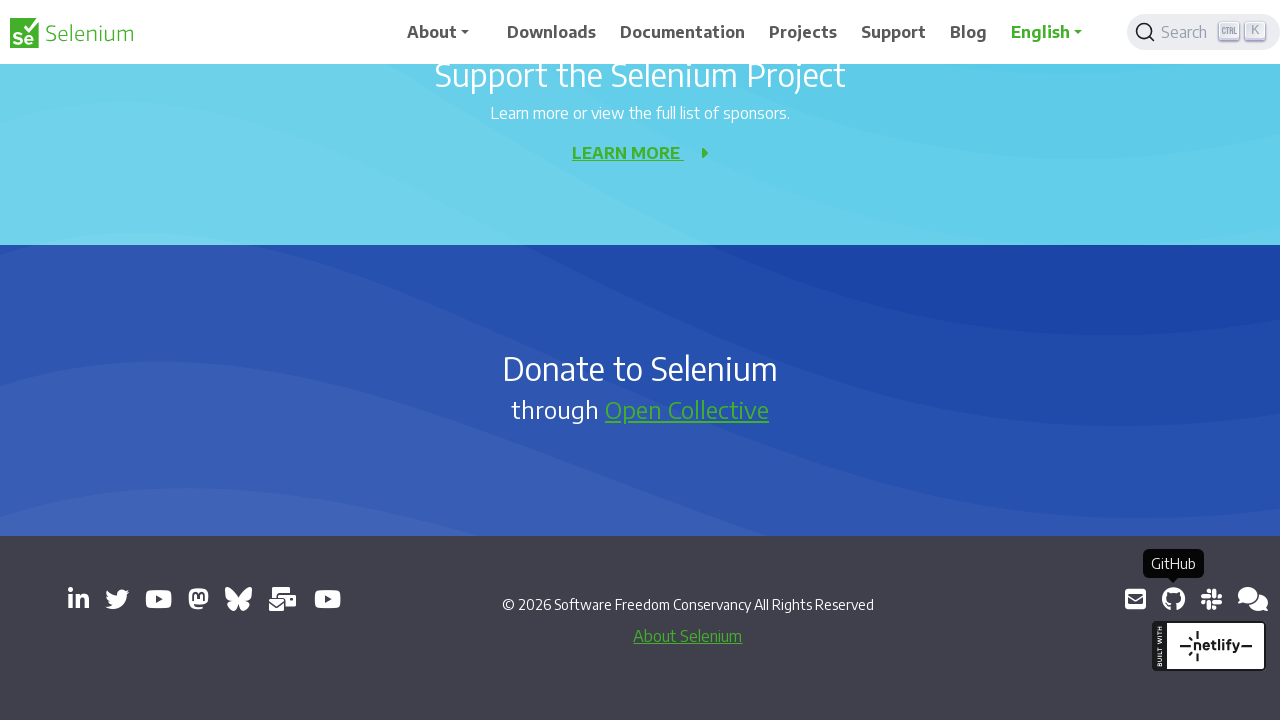

Clicked external link: https://inviter.co/seleniumhq
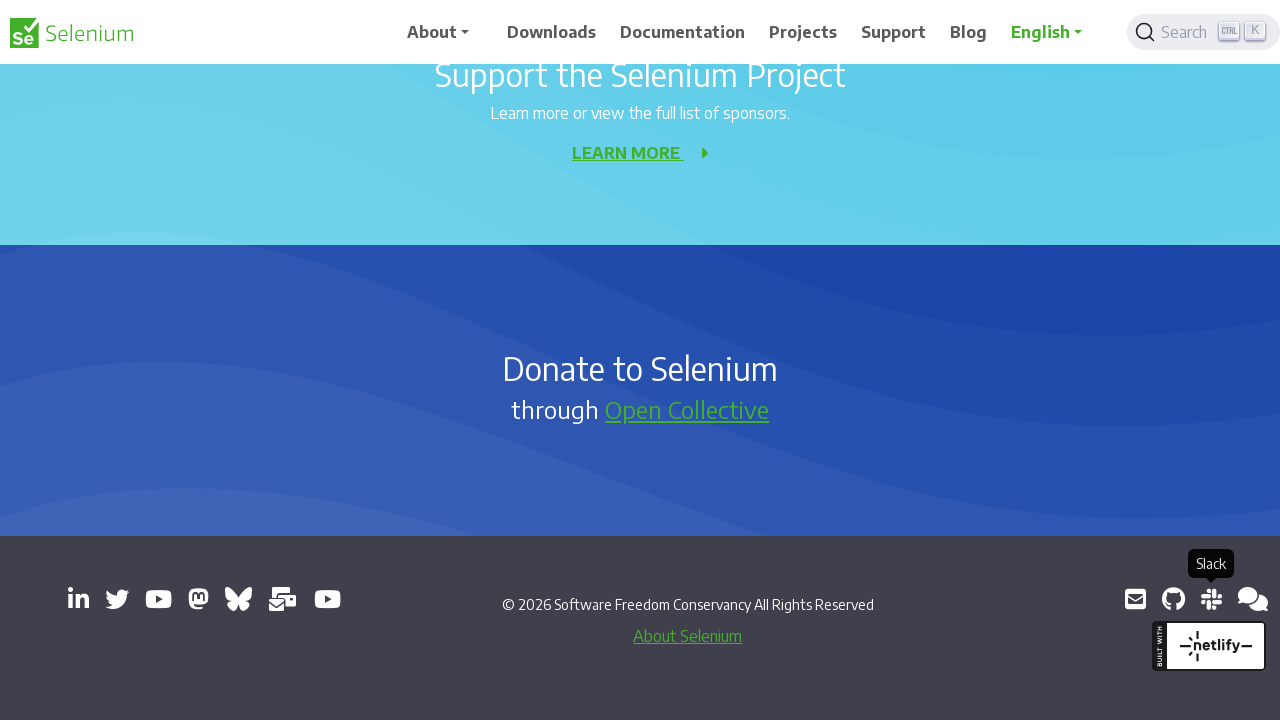

Retrieved href attribute from link: https://web.libera.chat/#selenium
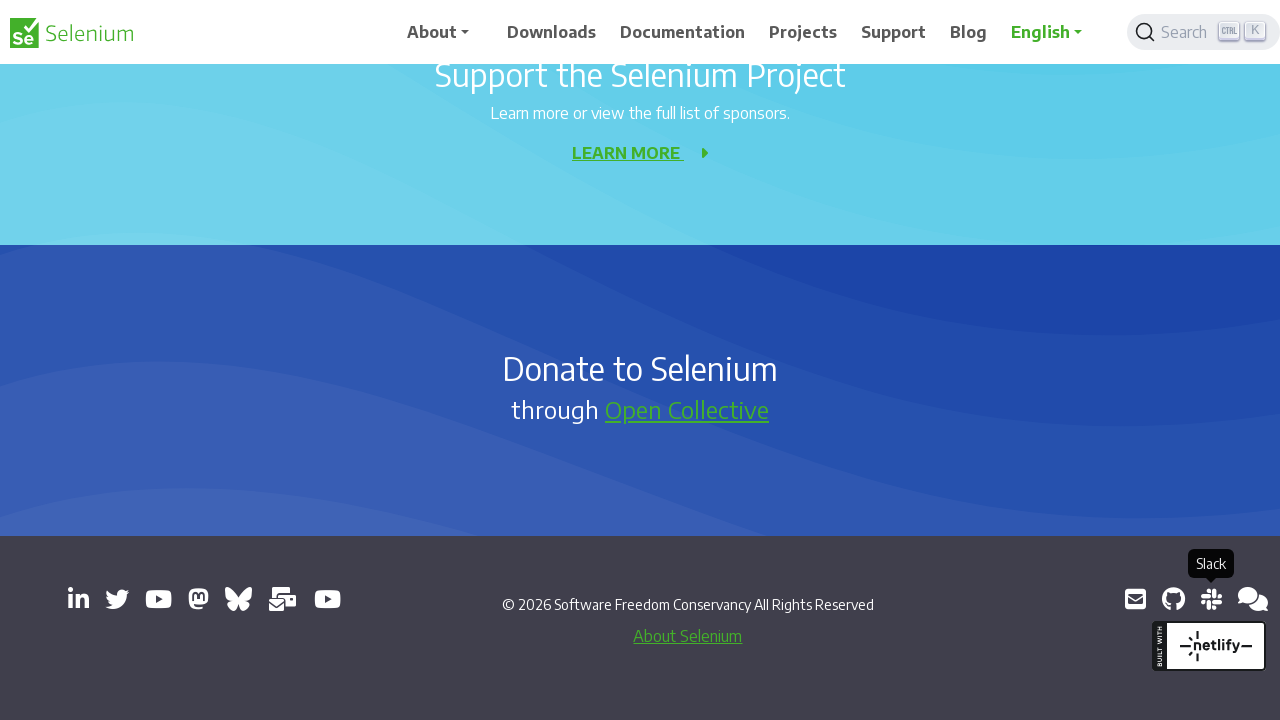

Clicked external link: https://web.libera.chat/#selenium
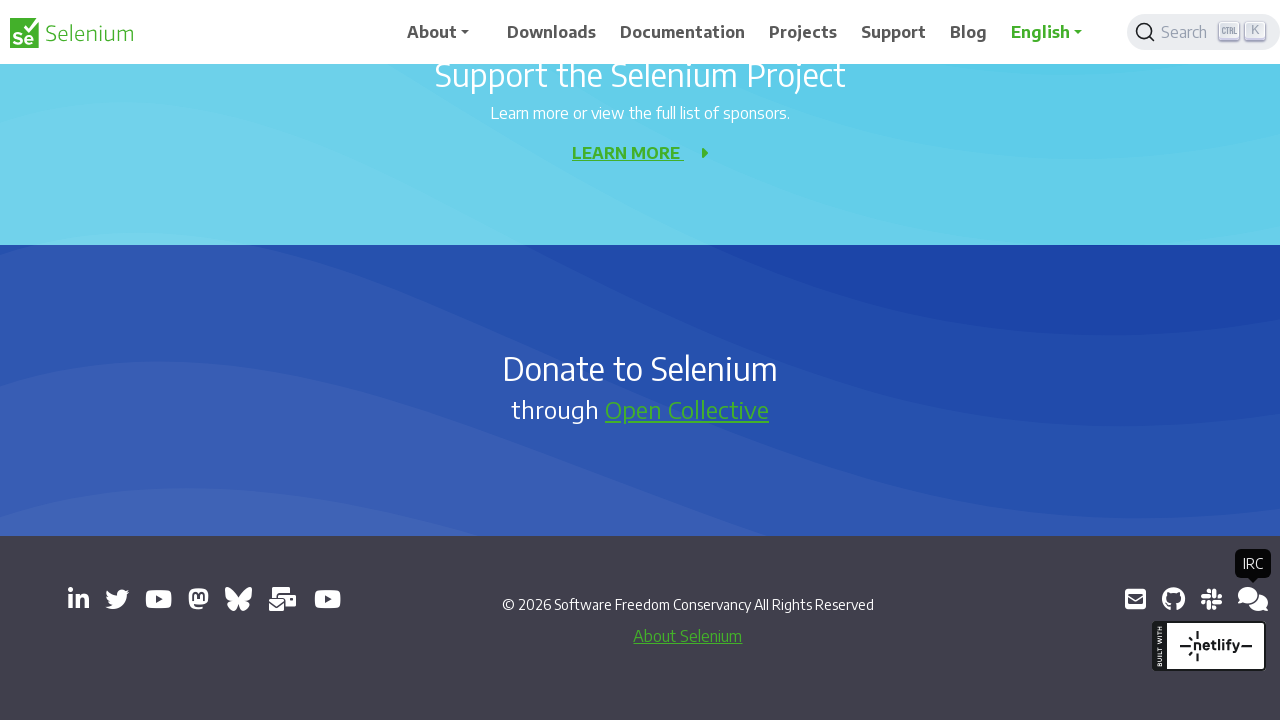

Retrieved href attribute from link: https://groups.google.com/g/selenium-developers
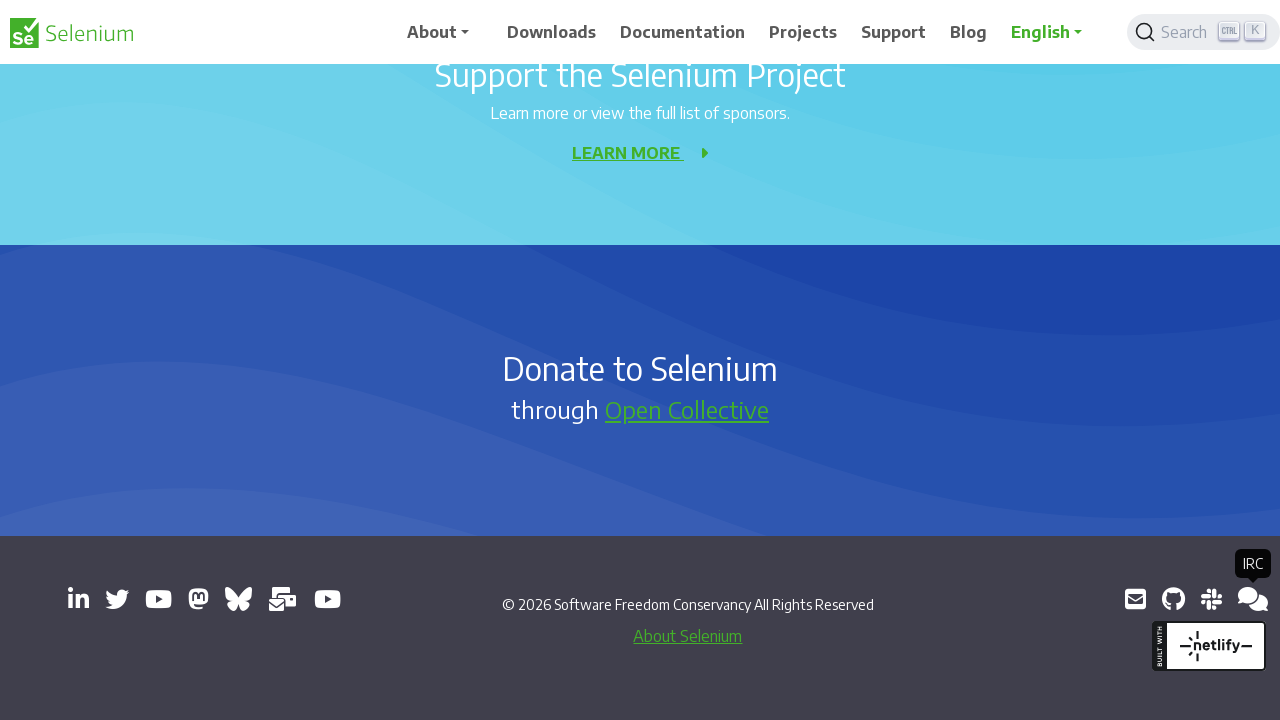

Clicked external link: https://groups.google.com/g/selenium-developers
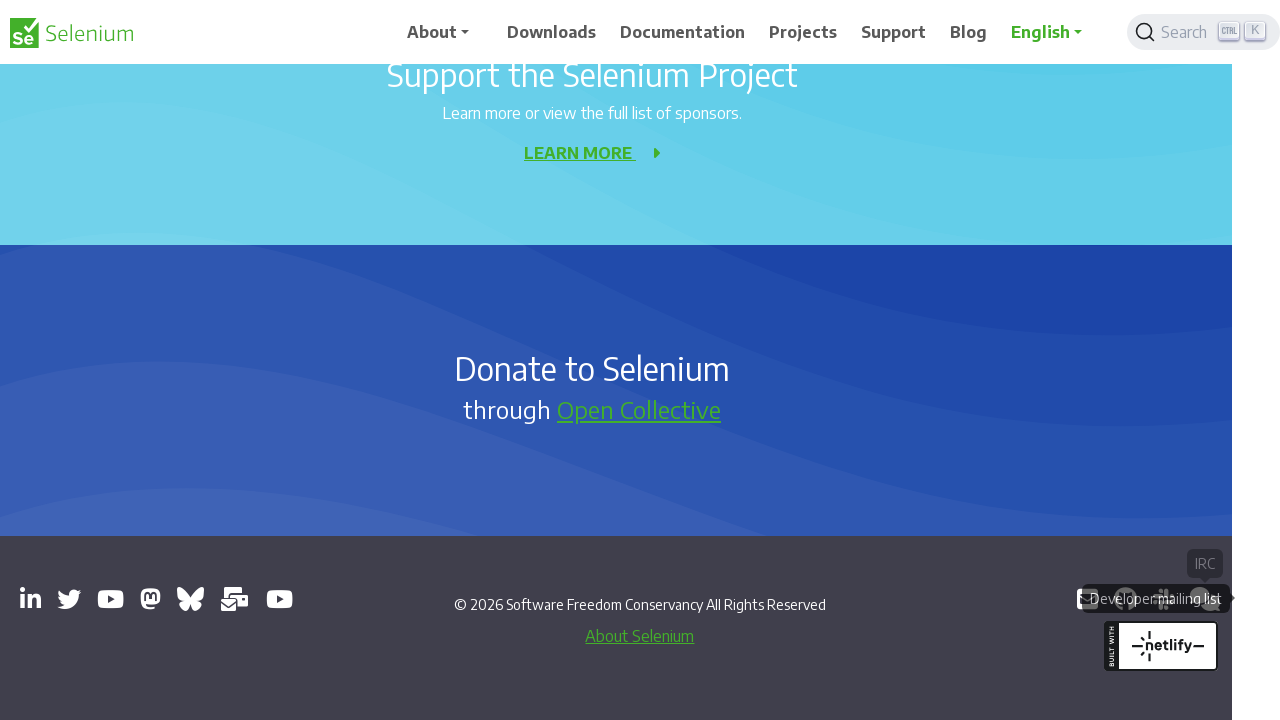

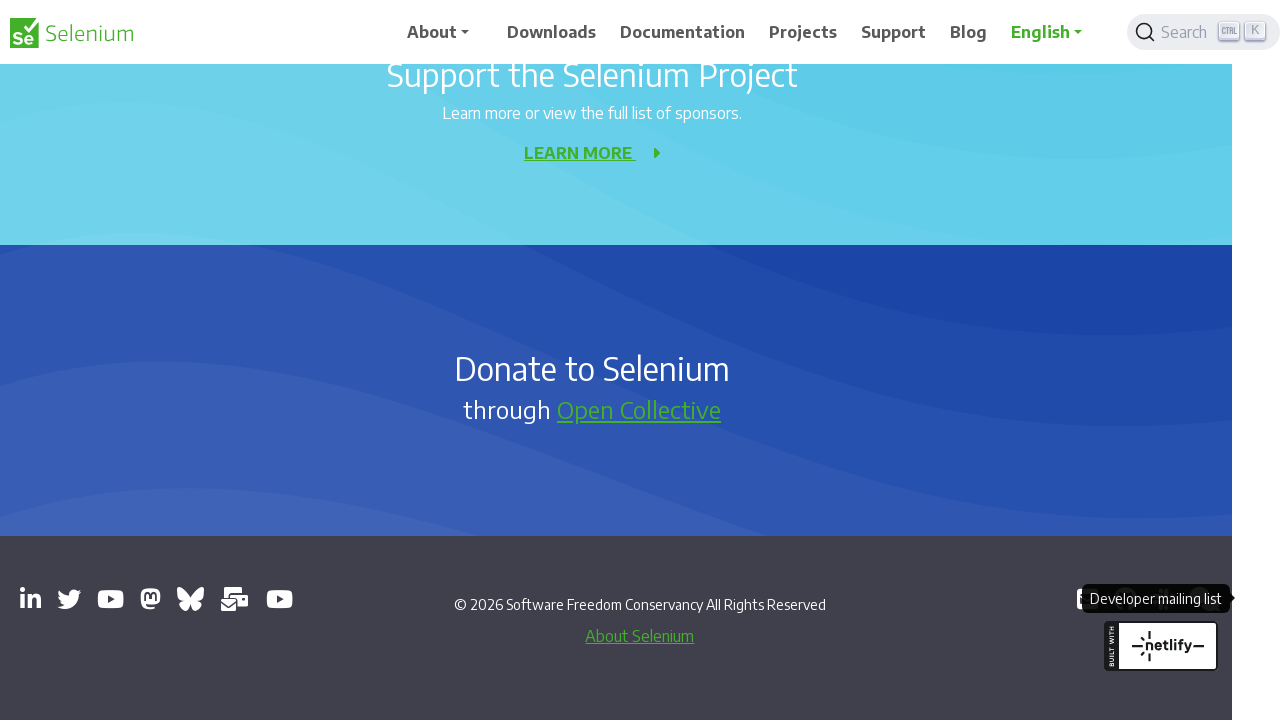